Tests the Add/Remove Elements functionality by adding random number of elements, then removing a random subset of them

Starting URL: https://the-internet.herokuapp.com/

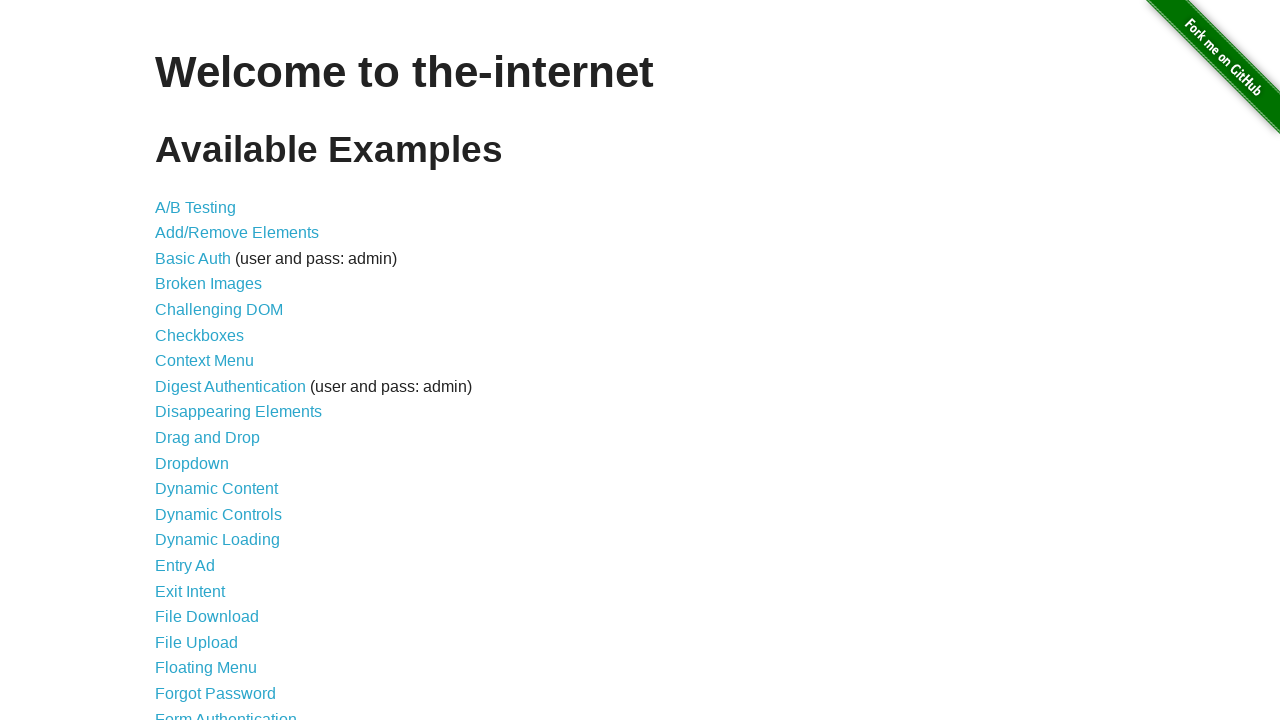

Clicked on 'Add/Remove Elements' link at (237, 233) on text='Add/Remove Elements'
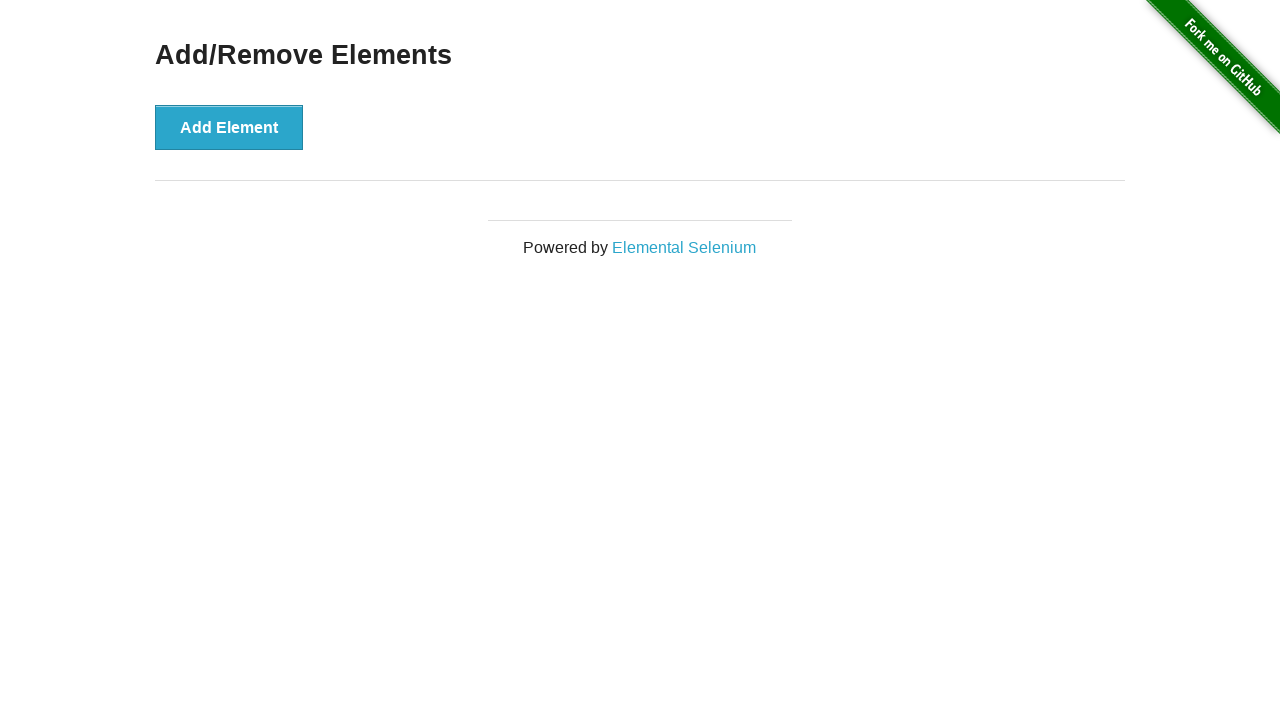

Generated random values: 1 elements to add, 1 to remove
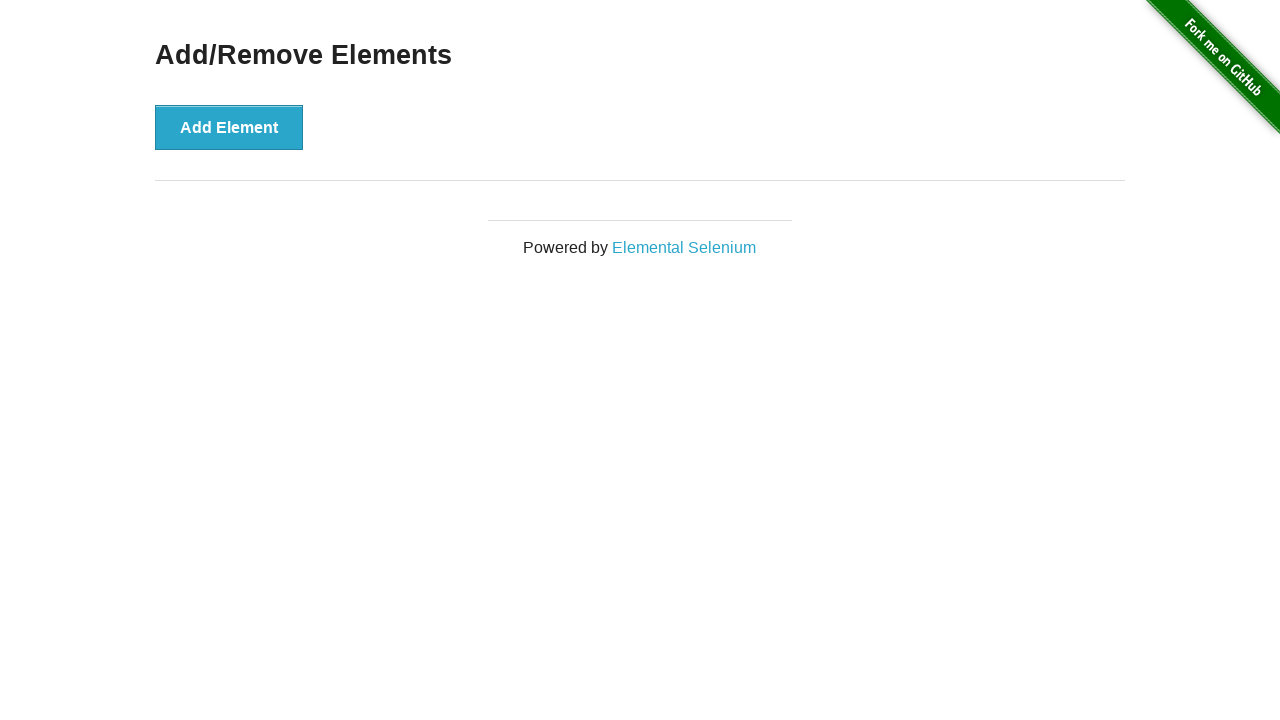

Clicked 'Add Element' button (iteration 1/1) at (229, 127) on button:has-text('Add Element')
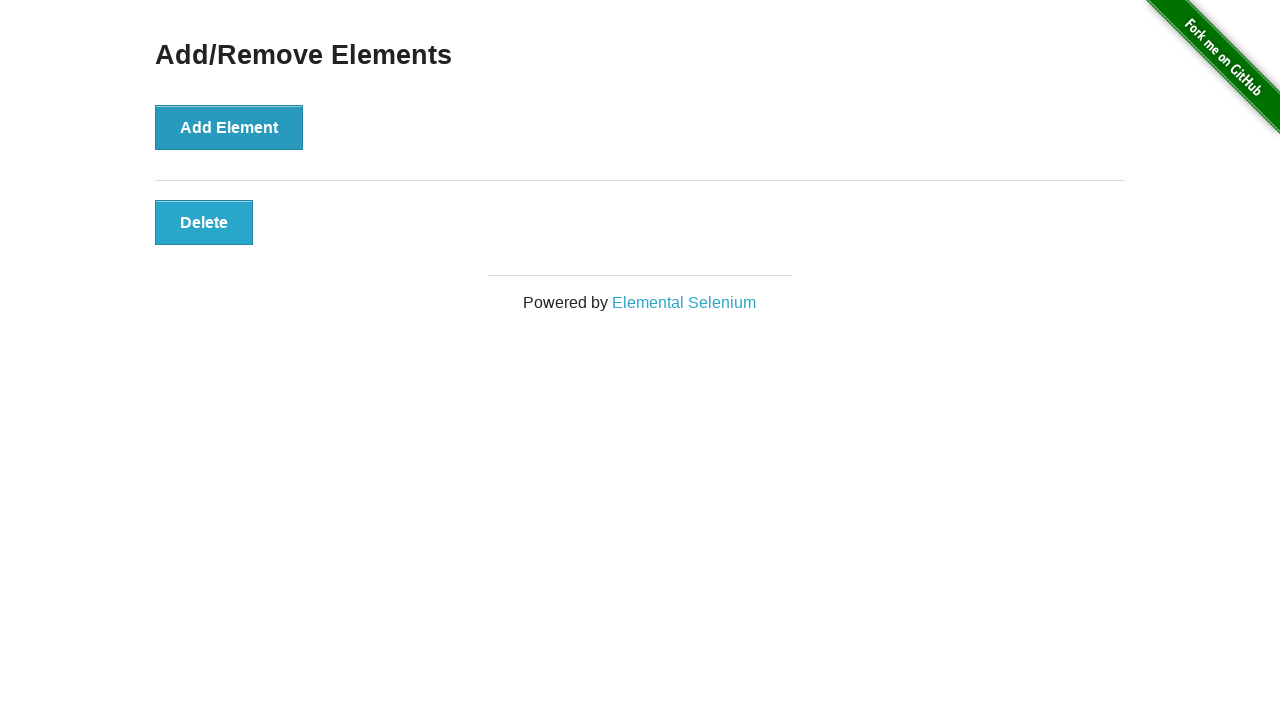

Clicked delete button to remove element (iteration 1/1) at (204, 222) on button.added-manually >> nth=0
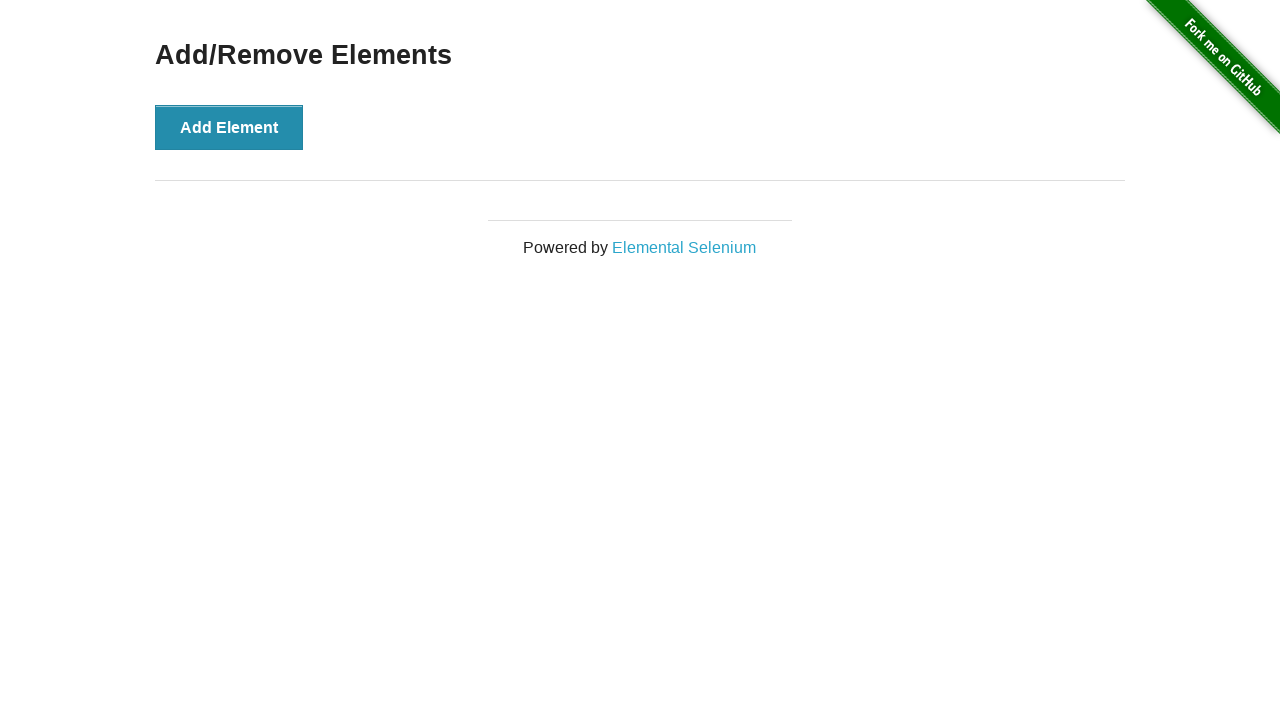

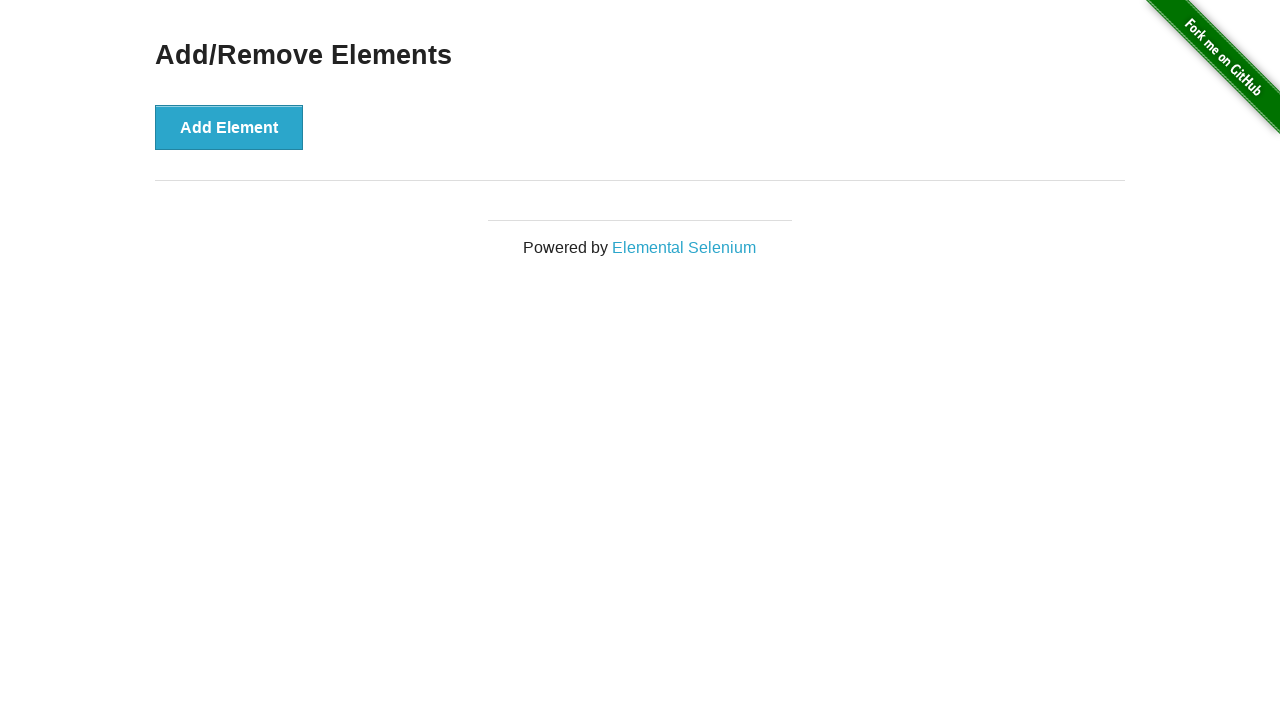